Fills out the age form with name and age values and submits to verify the confirmation message

Starting URL: https://acctabootcamp.github.io/site/examples/age

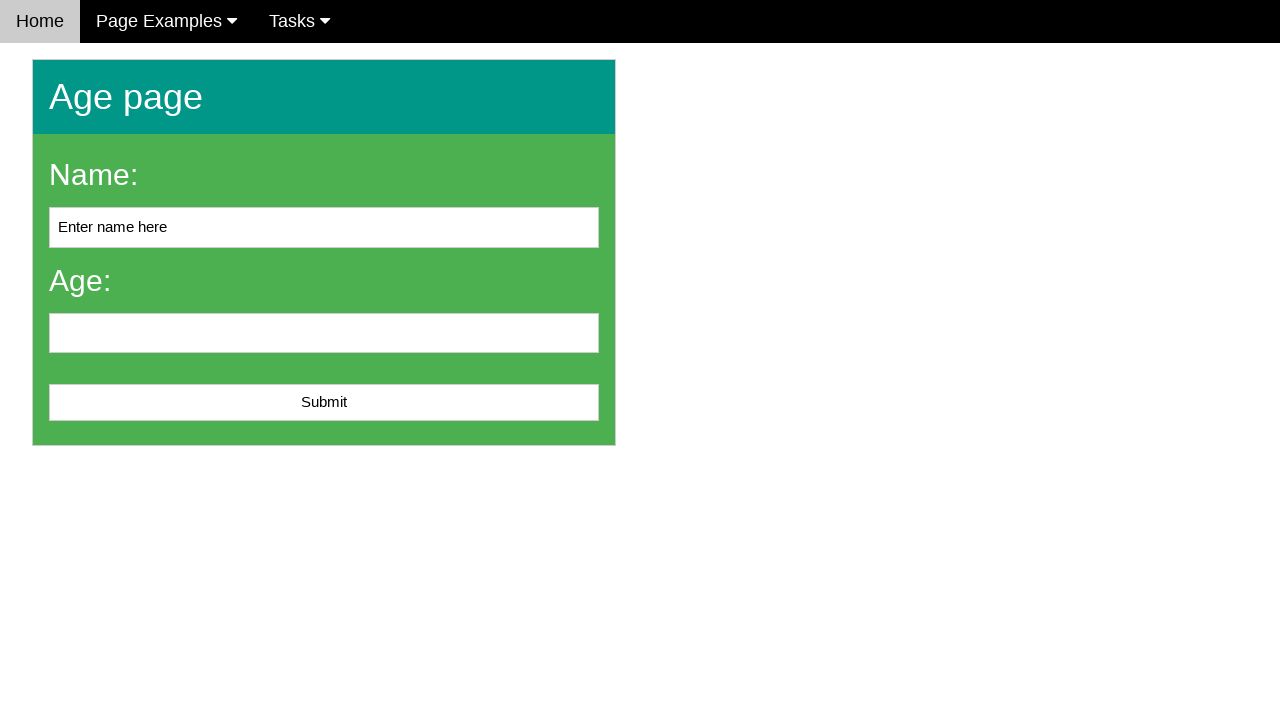

Cleared the name input field on #name
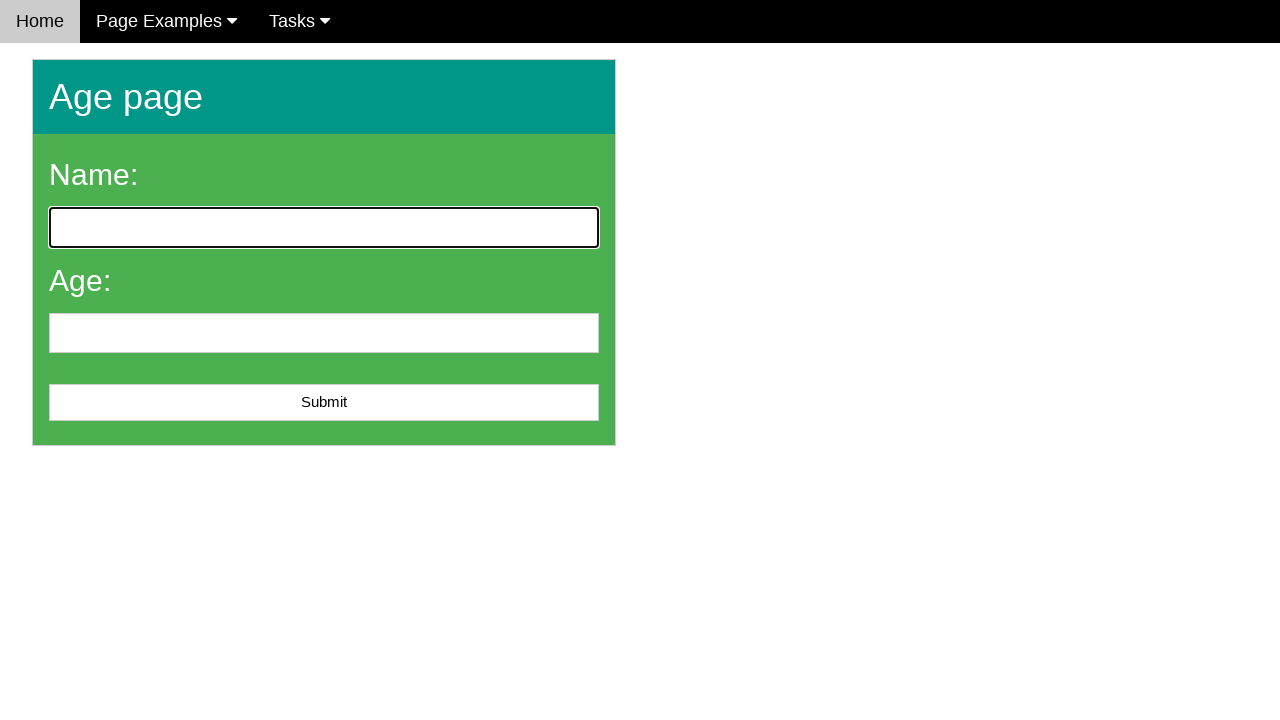

Filled name field with 'John Smith' on #name
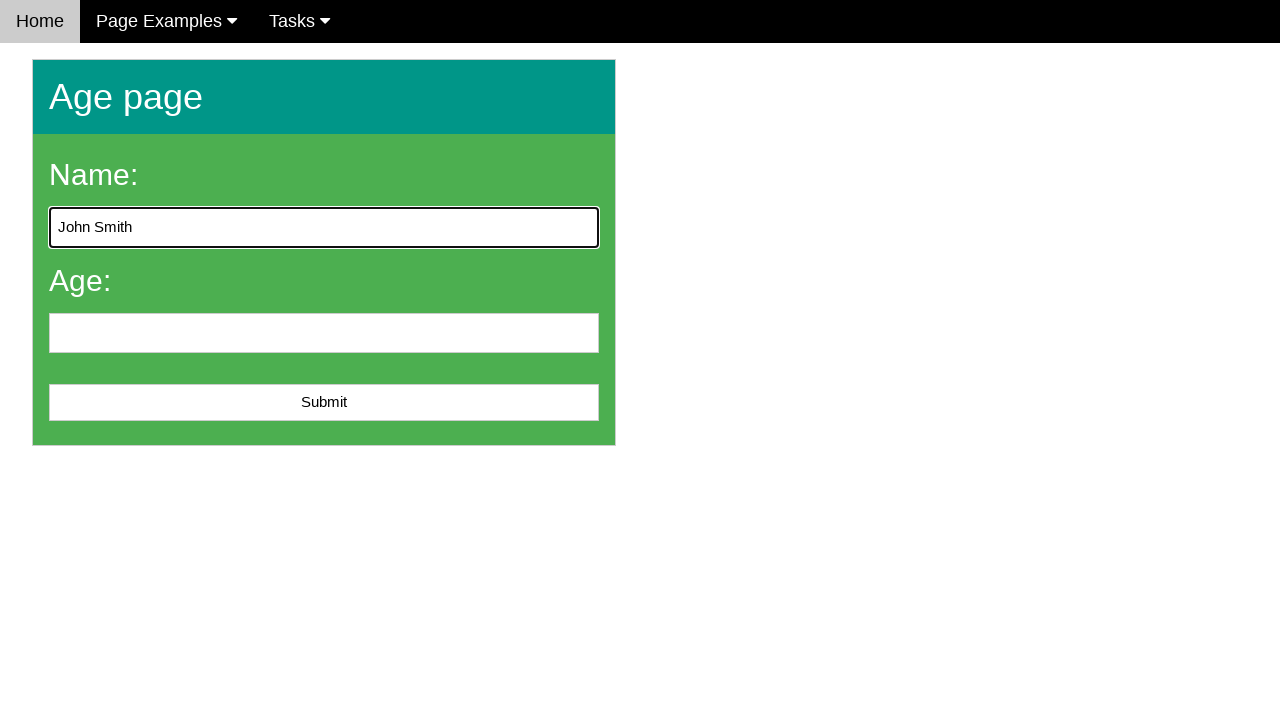

Filled age field with '25' on #age
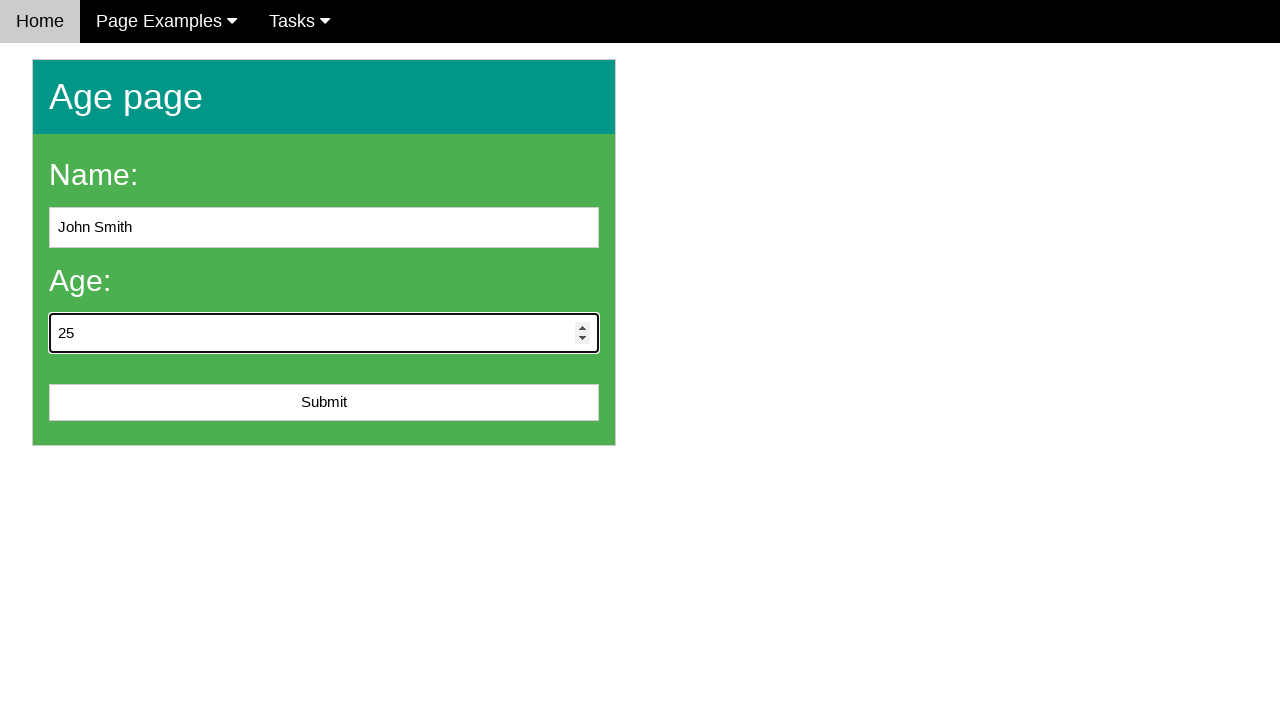

Clicked submit button to submit age form at (324, 403) on #submit
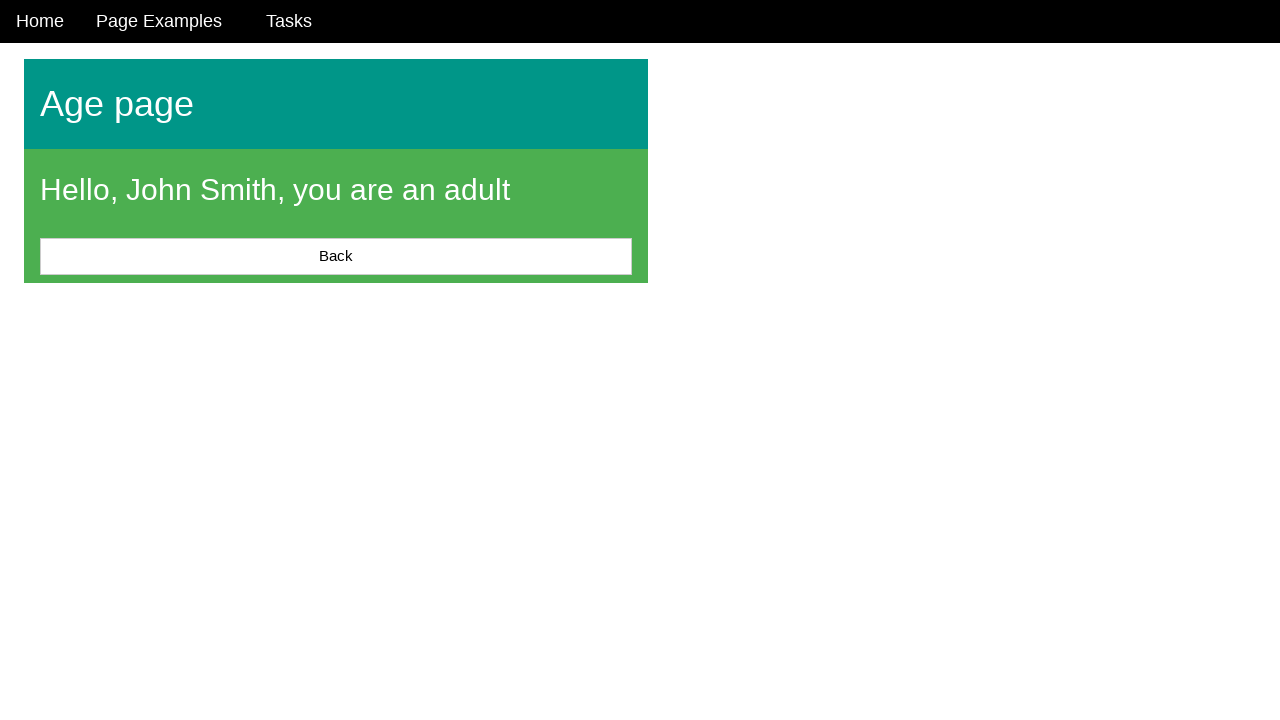

Confirmation message appeared after form submission
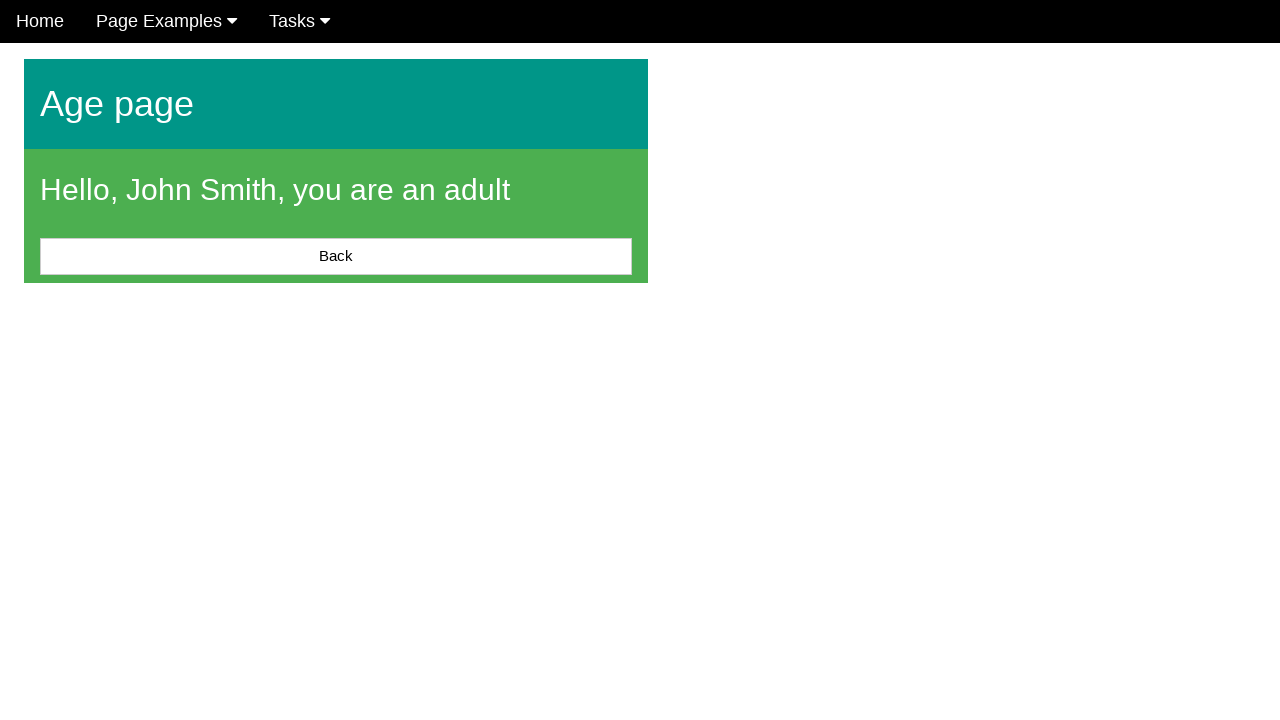

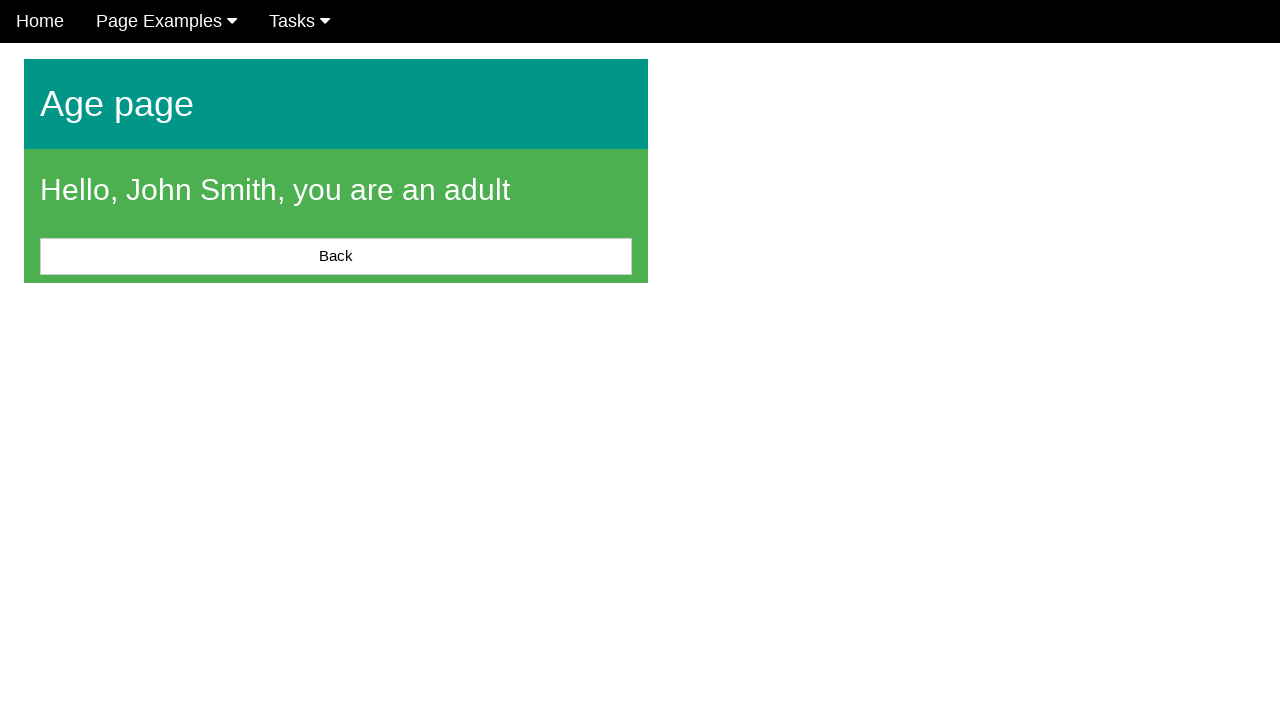